Tests the game page documentation link by clicking the link that navigates back to the main documentation and verifying the navigation works correctly.

Starting URL: https://tjsingleton.github.io/bulletbuzz/game/

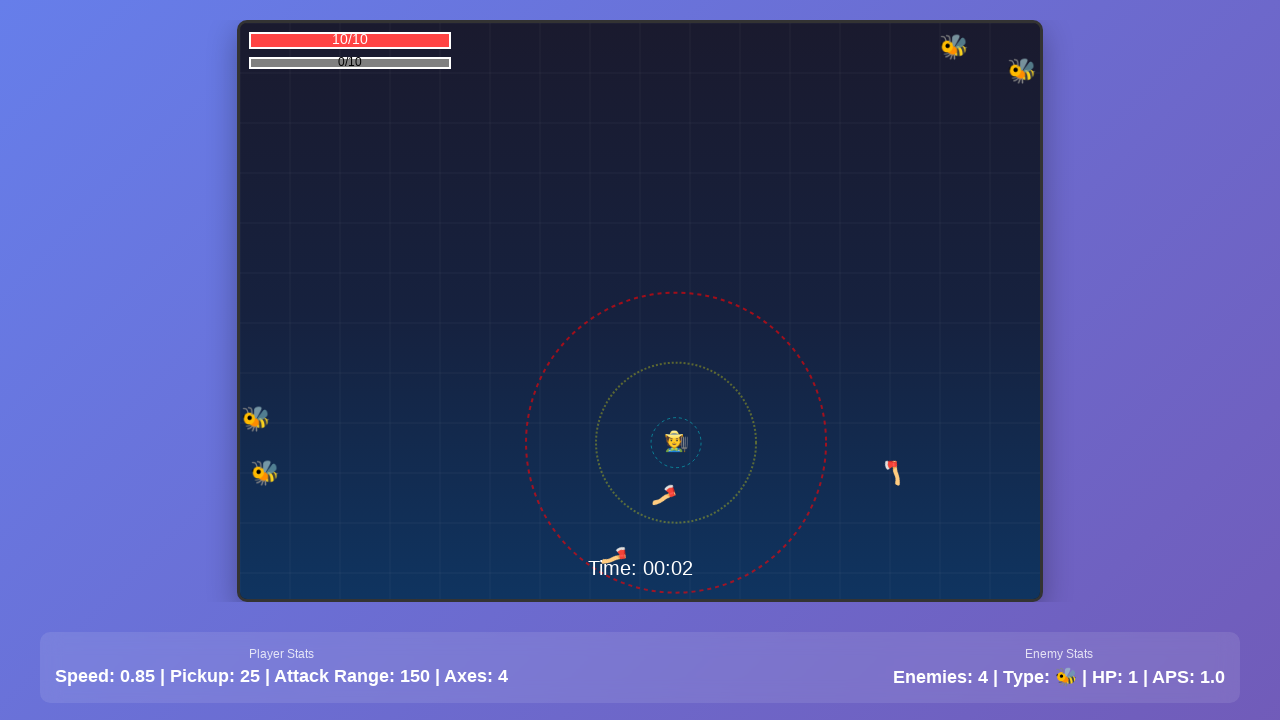

Game canvas loaded successfully
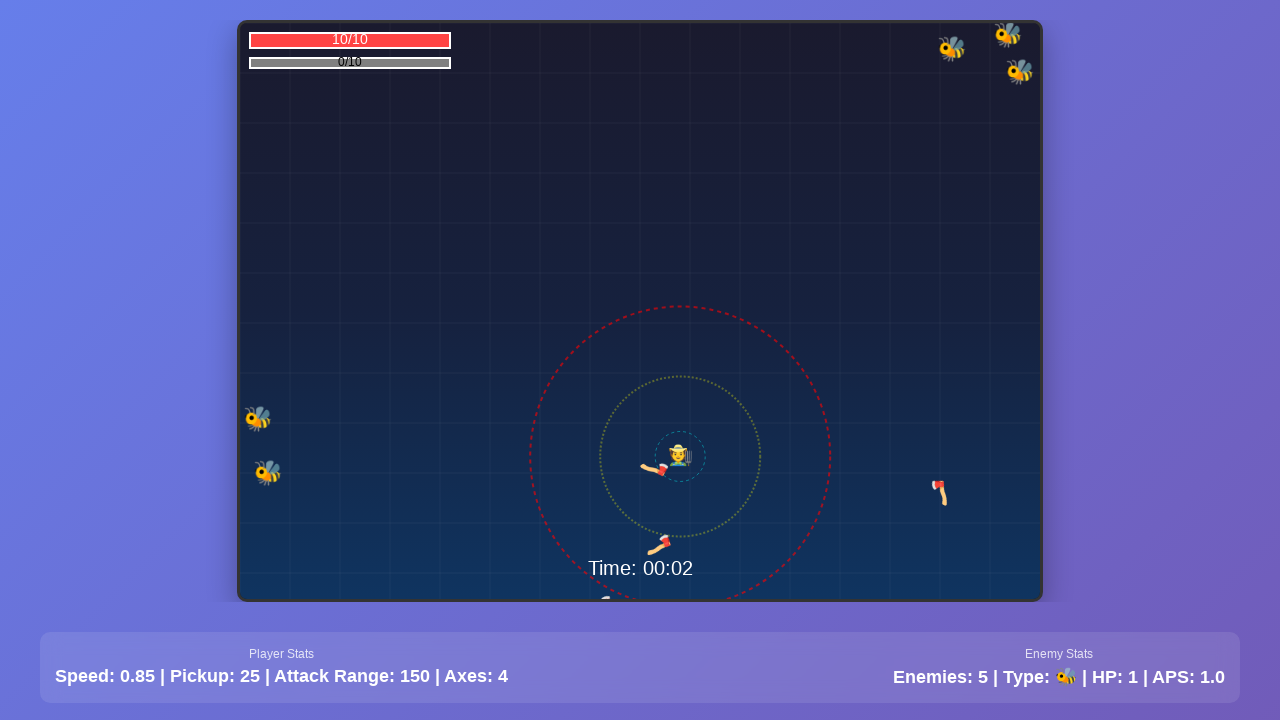

Clicked documentation link to navigate back to main documentation at (541, 626) on a[href="../"] >> nth=0
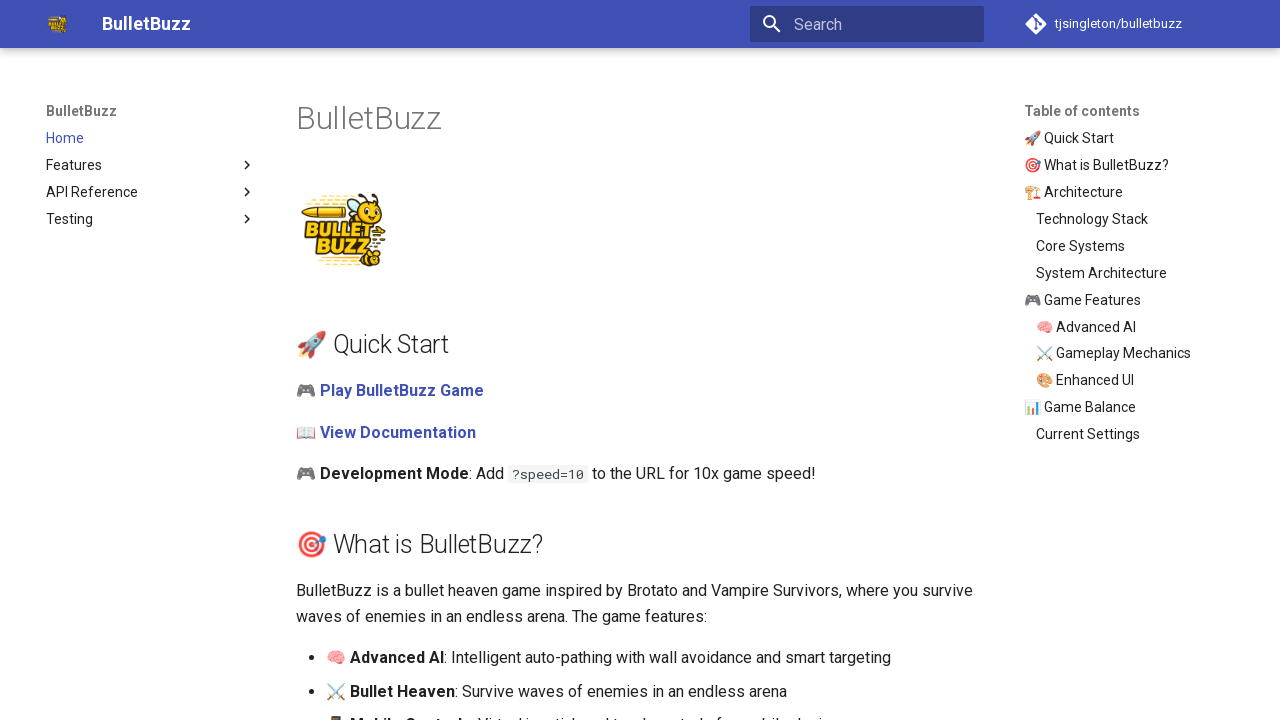

Navigation to documentation page completed
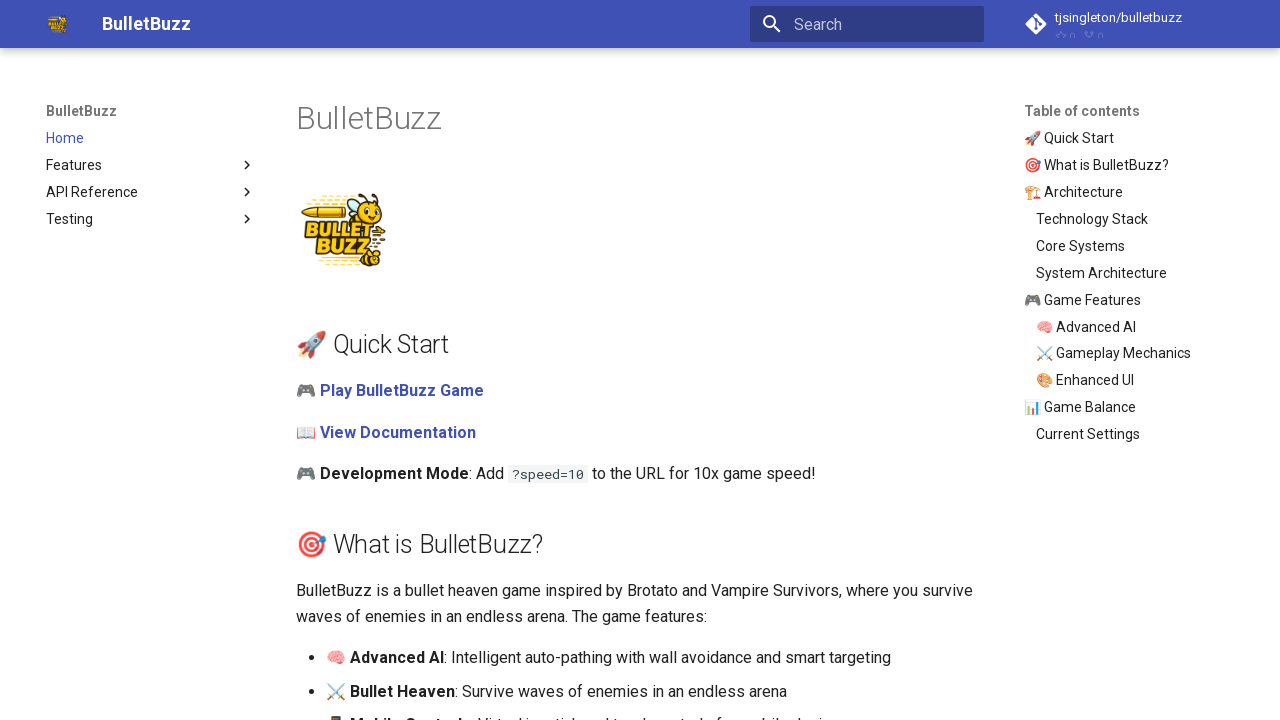

Documentation page heading loaded, confirming successful navigation
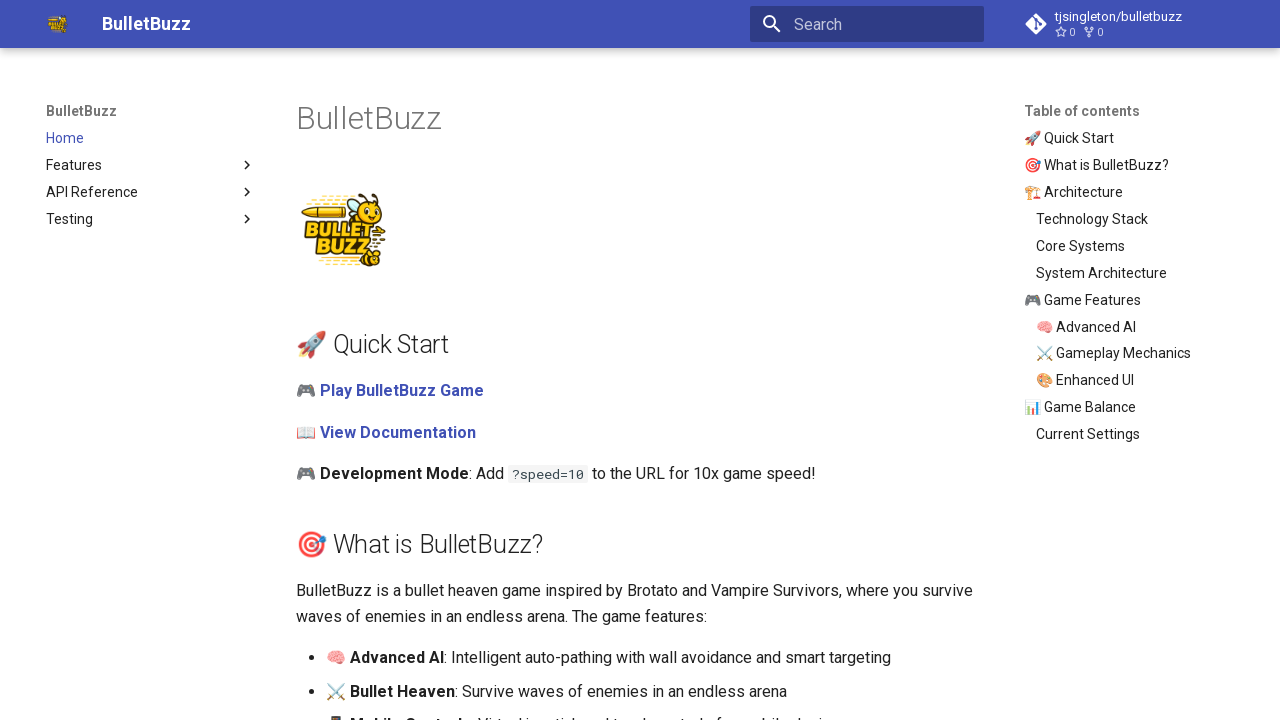

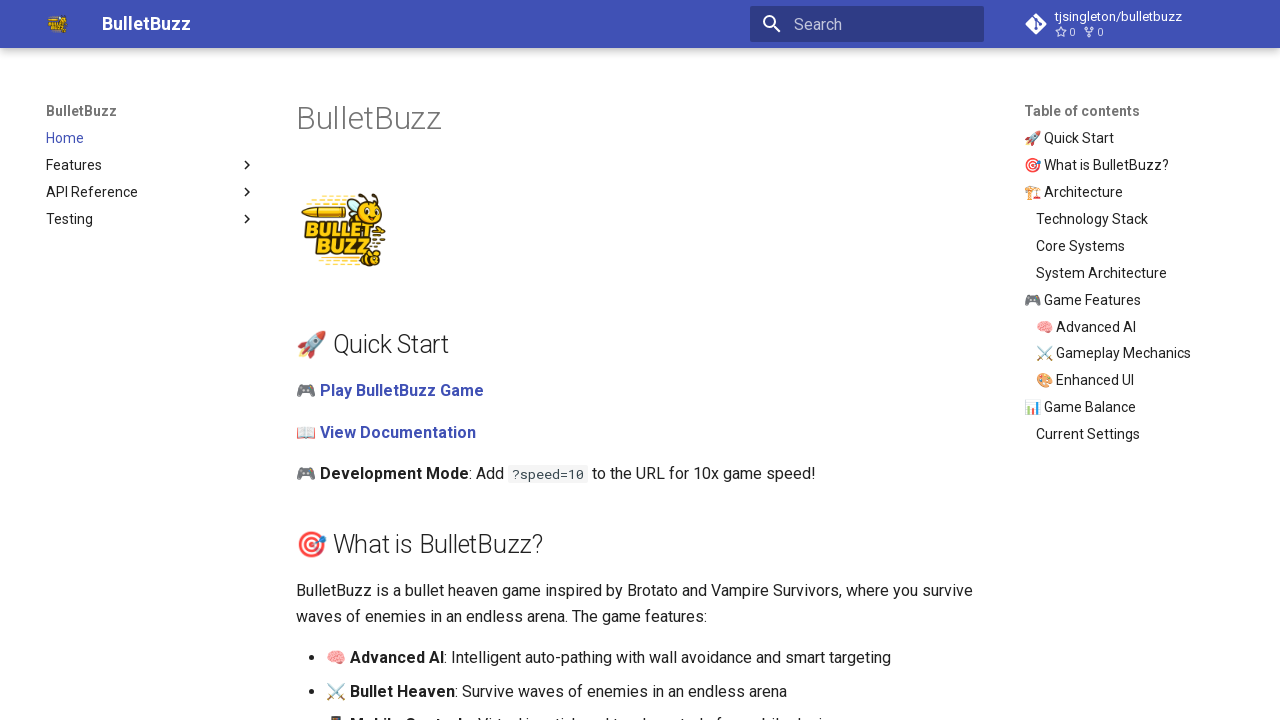